Tests adding a single todo item by filling the input field and pressing Enter, then verifying the todo appears in the list

Starting URL: https://demo.playwright.dev/todomvc

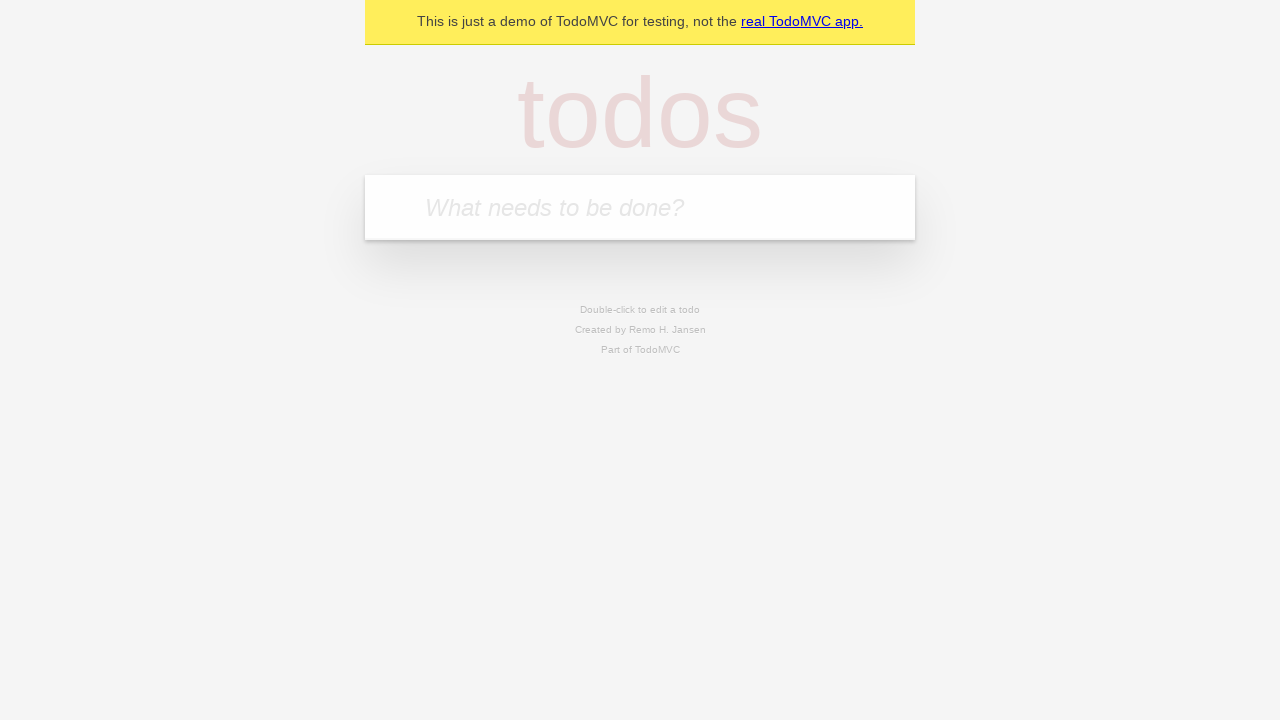

Filled new todo input field with 'buy milk' on .new-todo
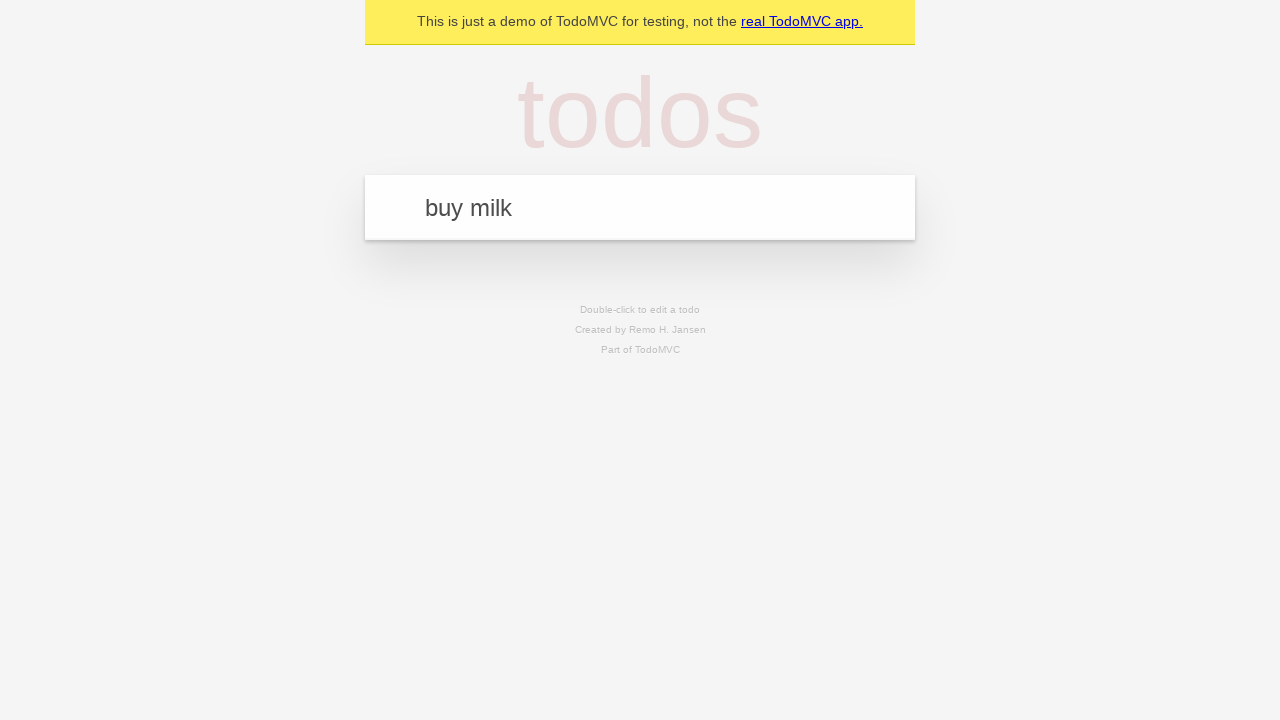

Pressed Enter to add the todo item on .new-todo
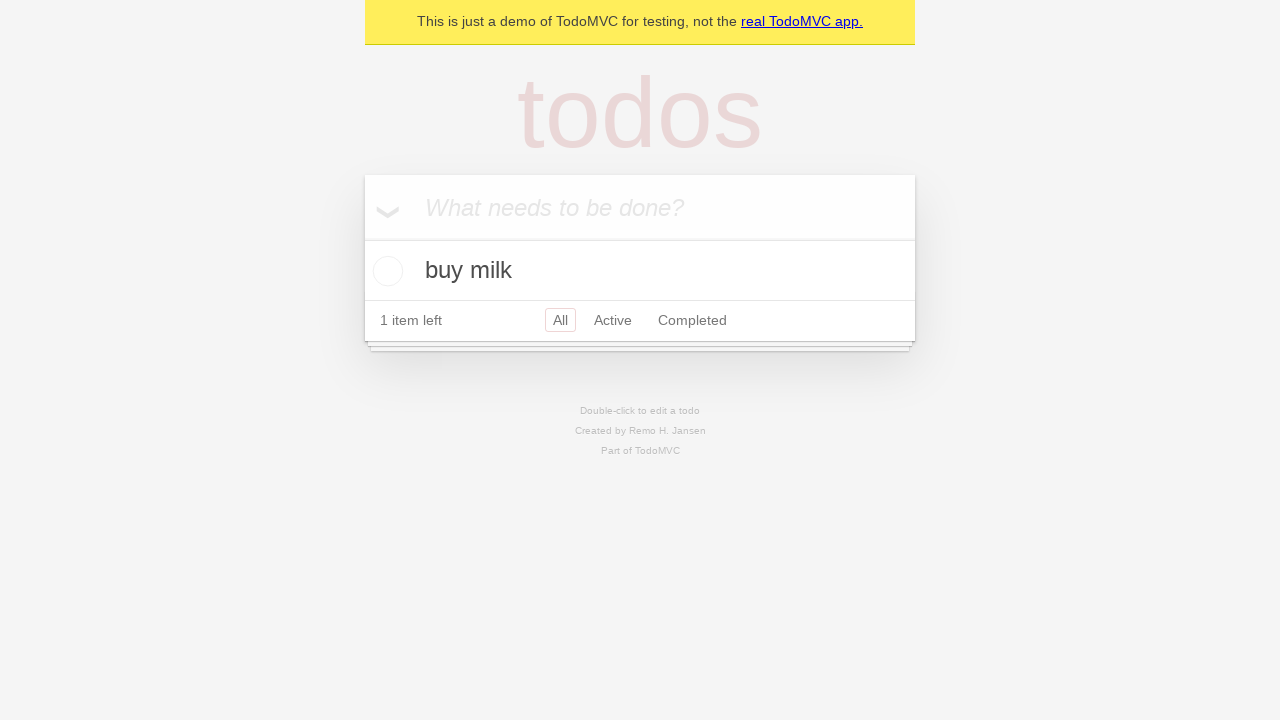

Verified todo item appeared in the list
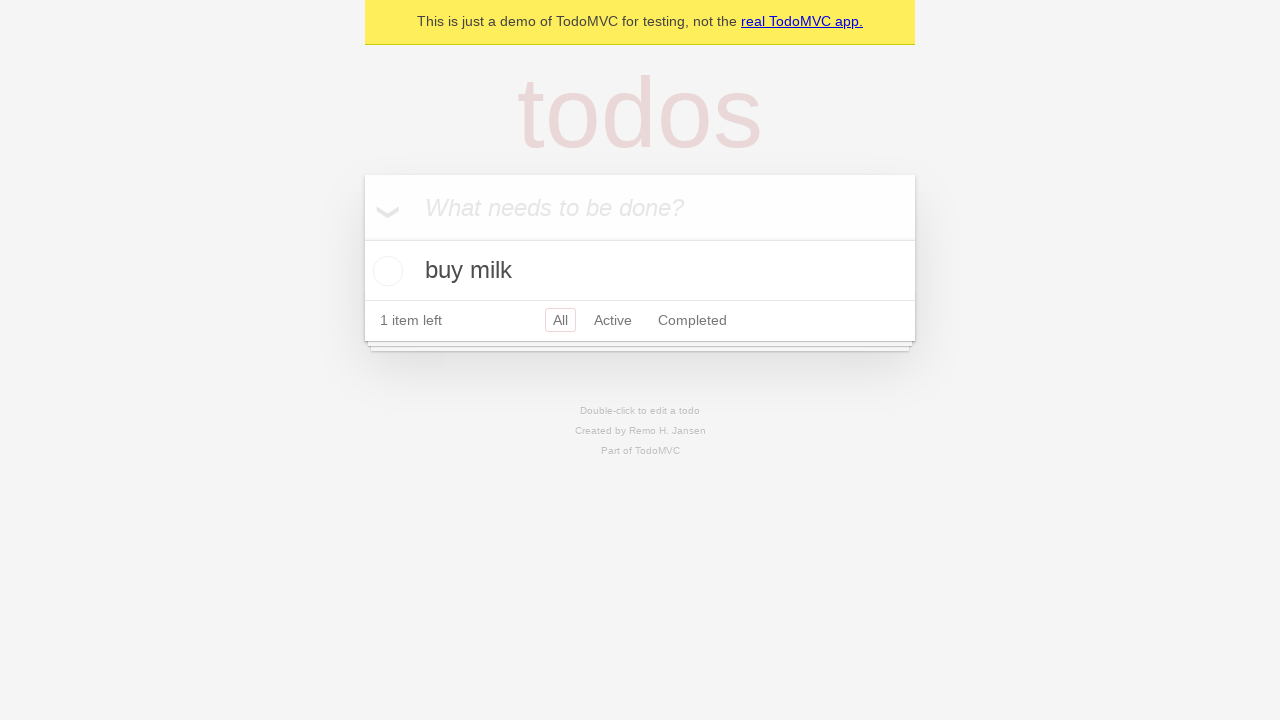

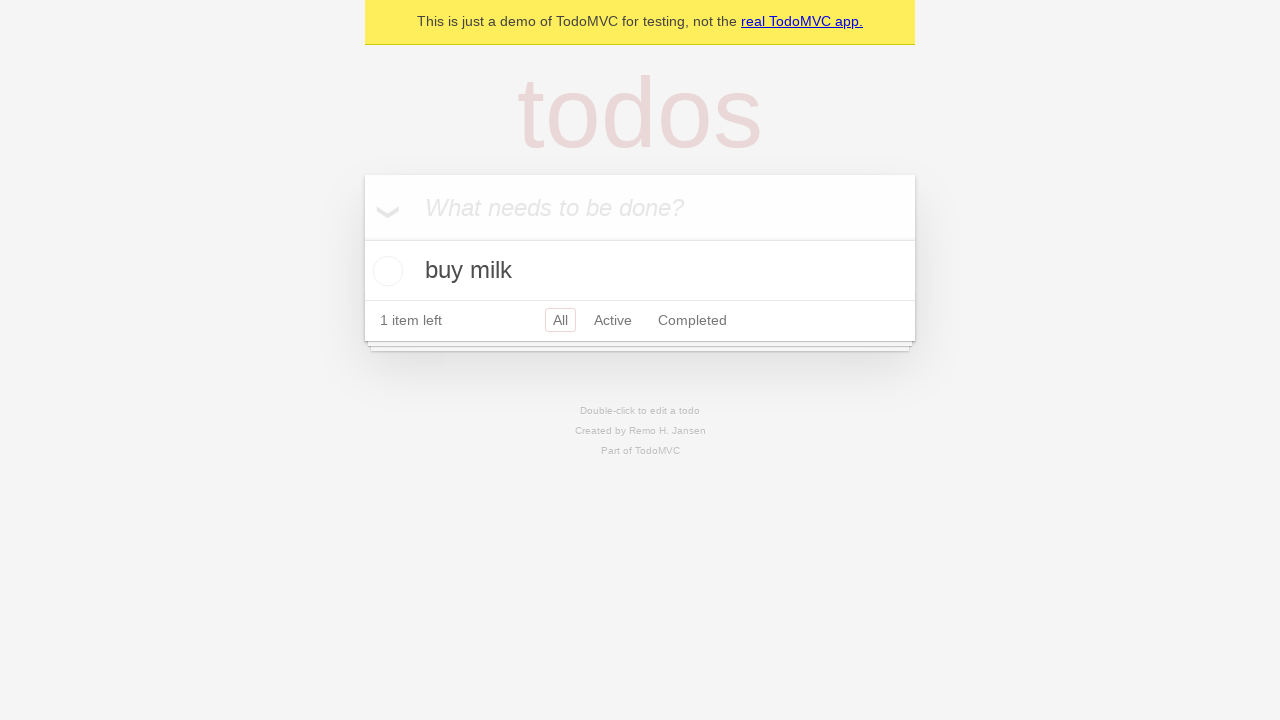